Tests checkbox functionality by navigating to the checkboxes page and clicking the first checkbox

Starting URL: https://the-internet.herokuapp.com

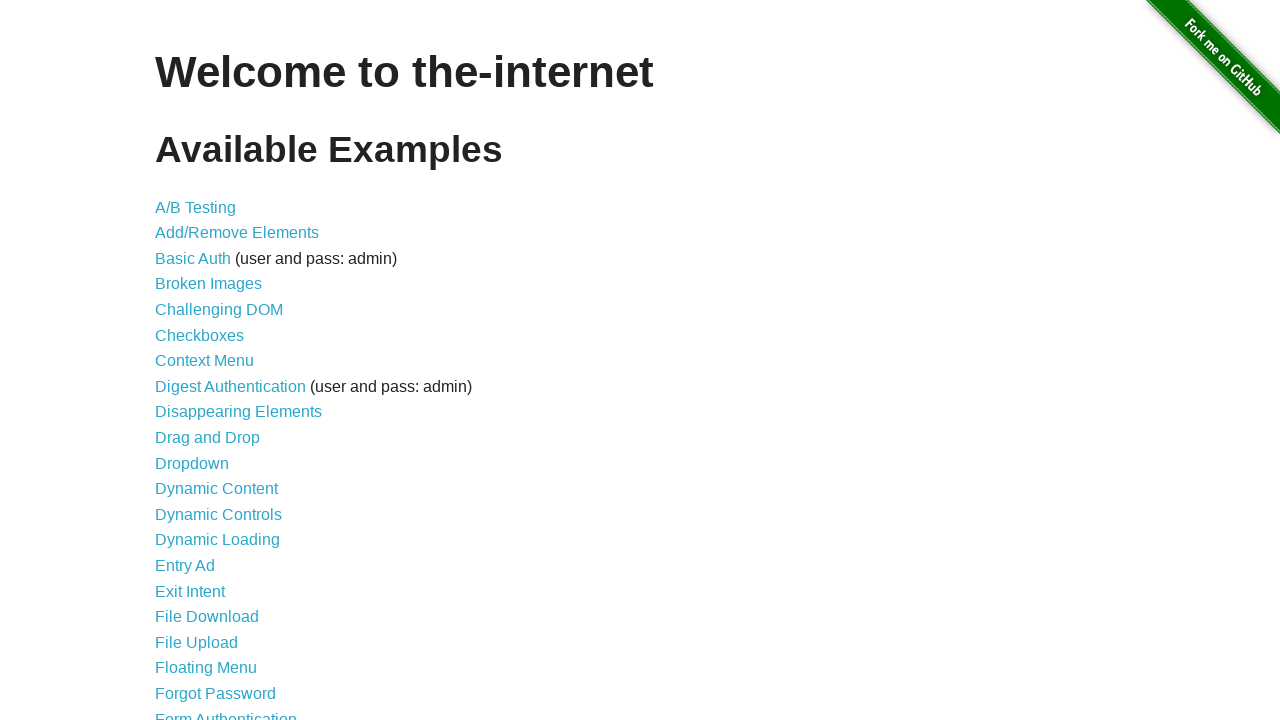

Navigated to the-internet.herokuapp.com homepage
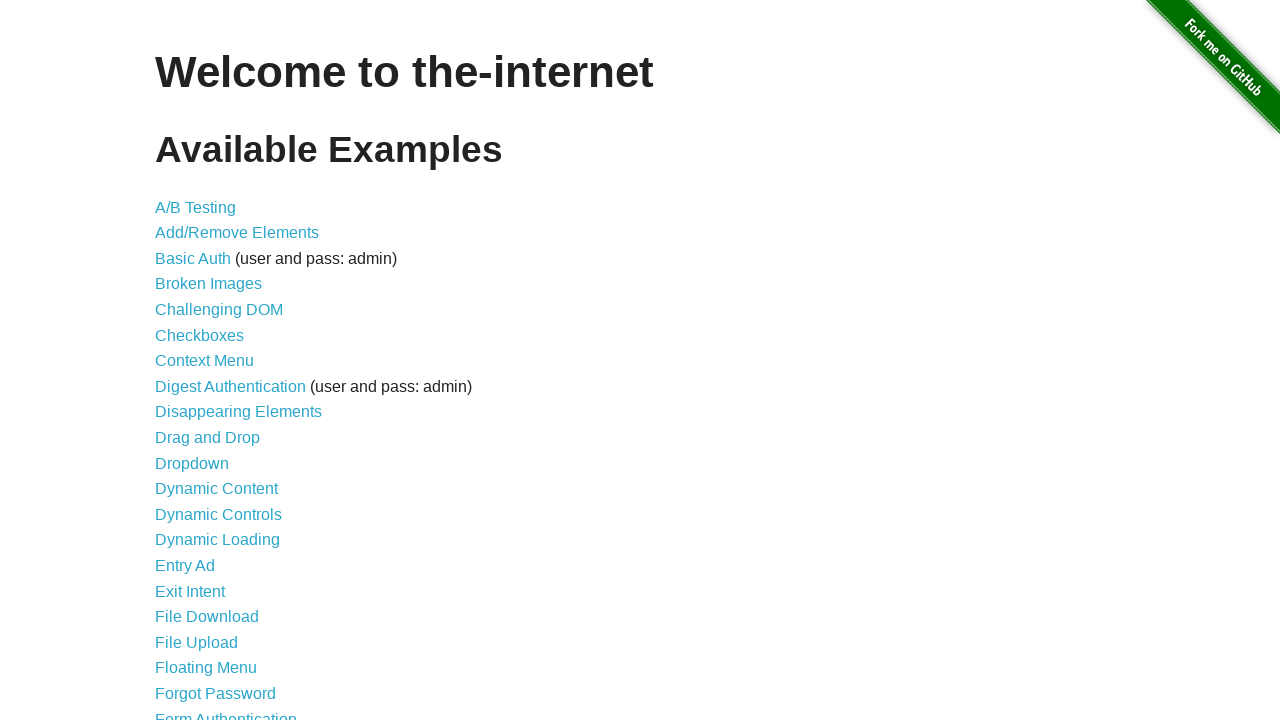

Clicked on Checkboxes link to navigate to checkboxes page at (200, 335) on text=Checkboxes
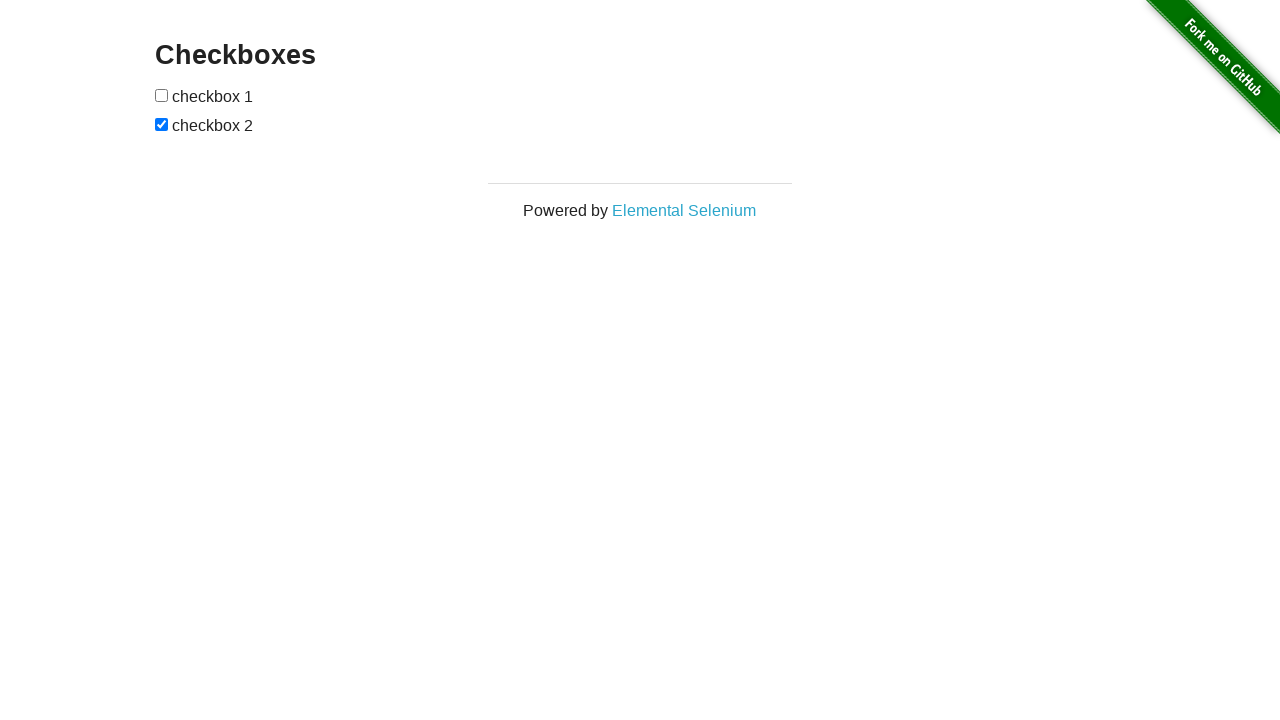

Clicked the first checkbox to toggle its state at (162, 95) on xpath=//*[@id='checkboxes']/input[1]
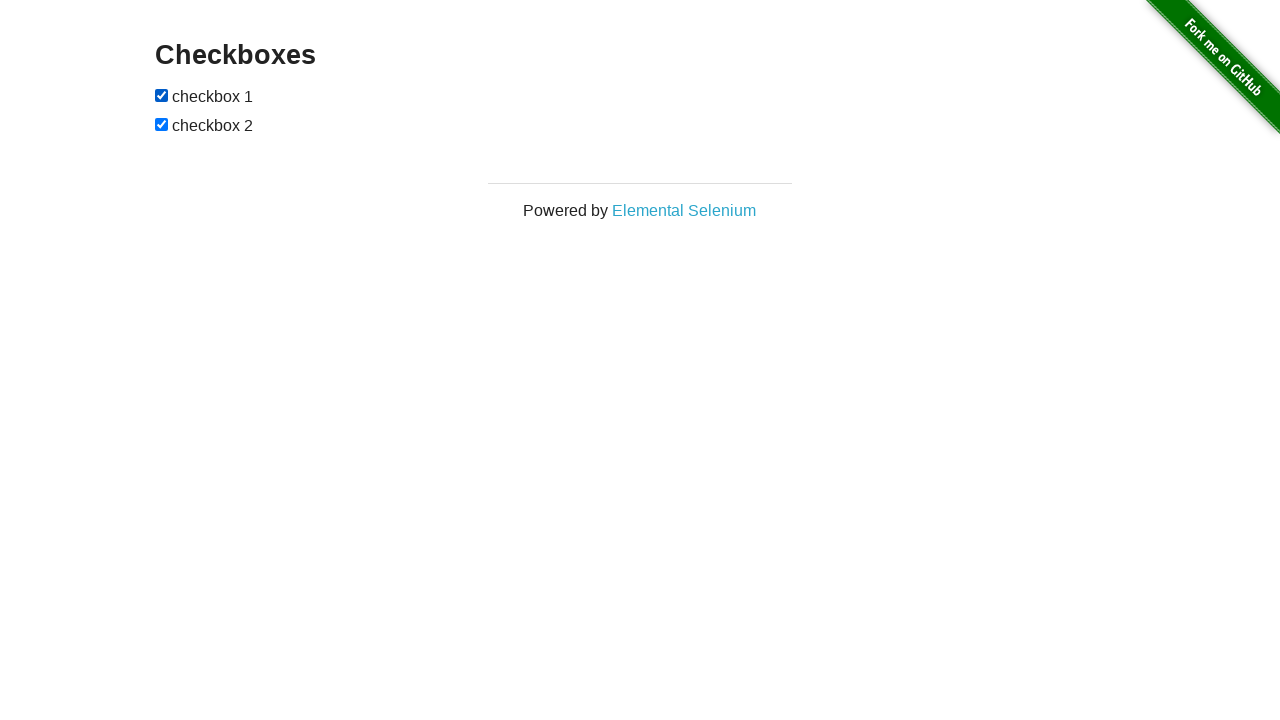

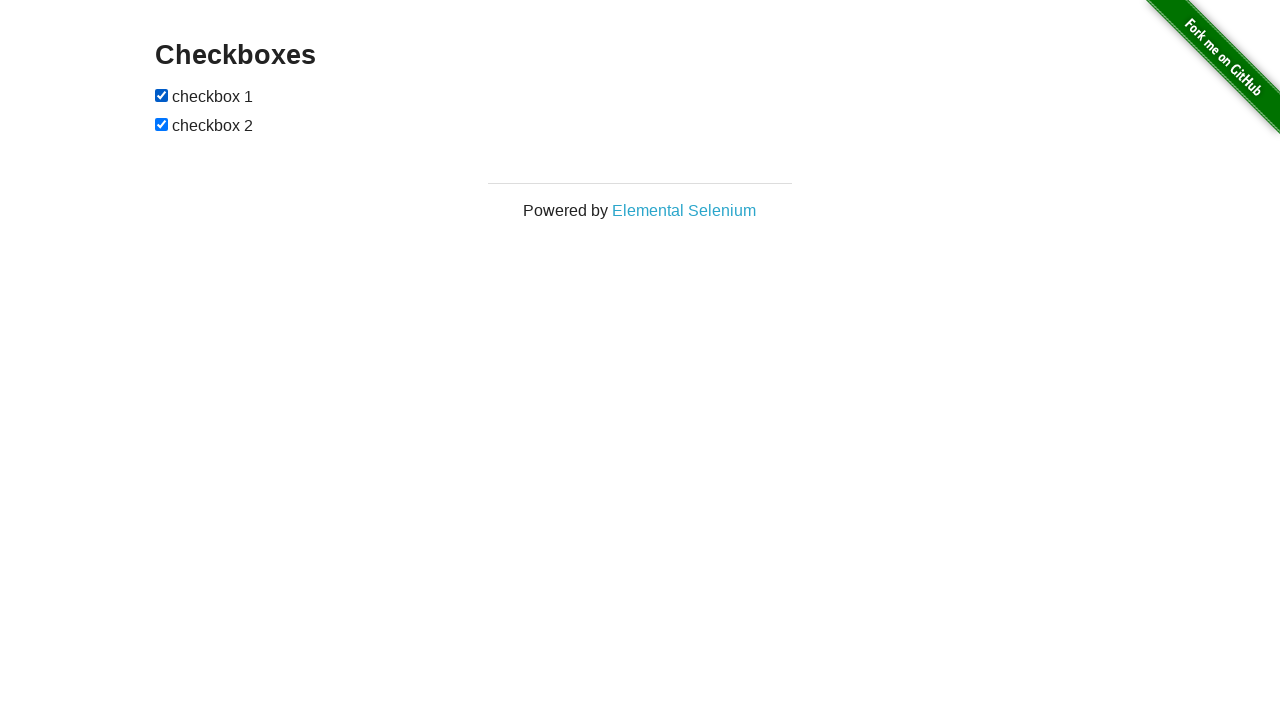